Tests right-click (context menu) functionality by right-clicking a button and verifying the success message appears

Starting URL: https://demoqa.com/buttons

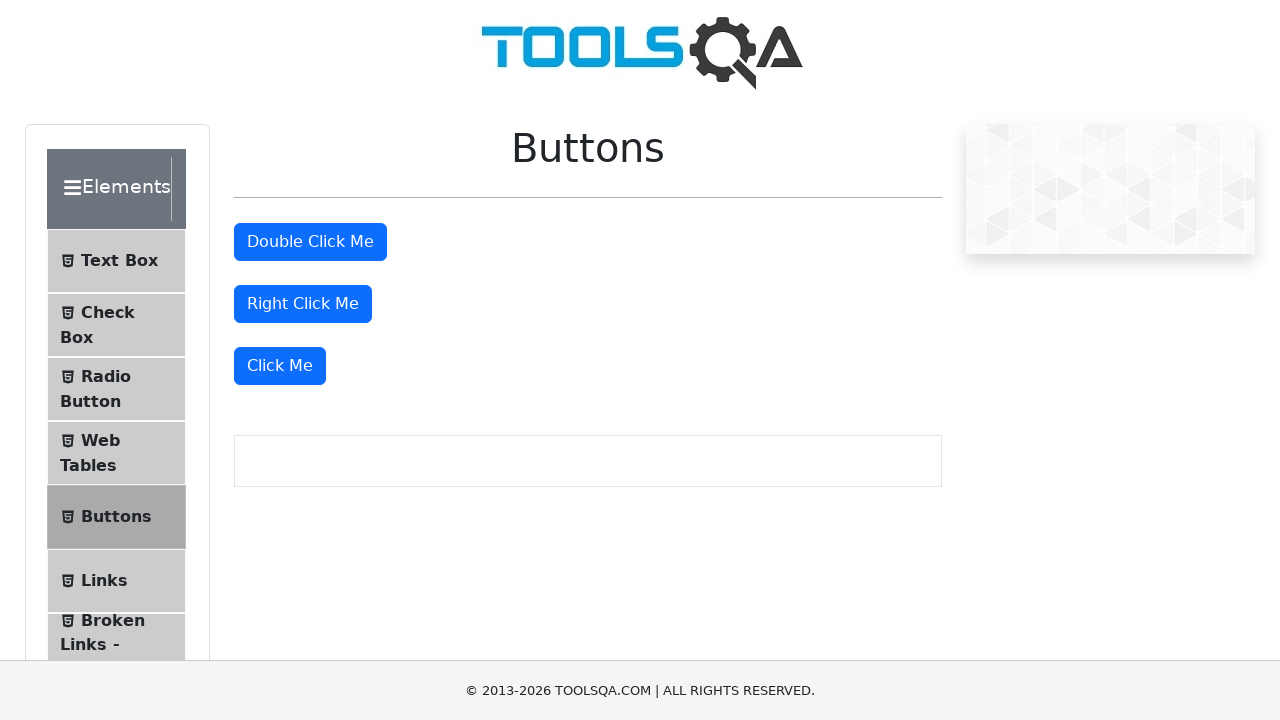

Waited for right-click button to load
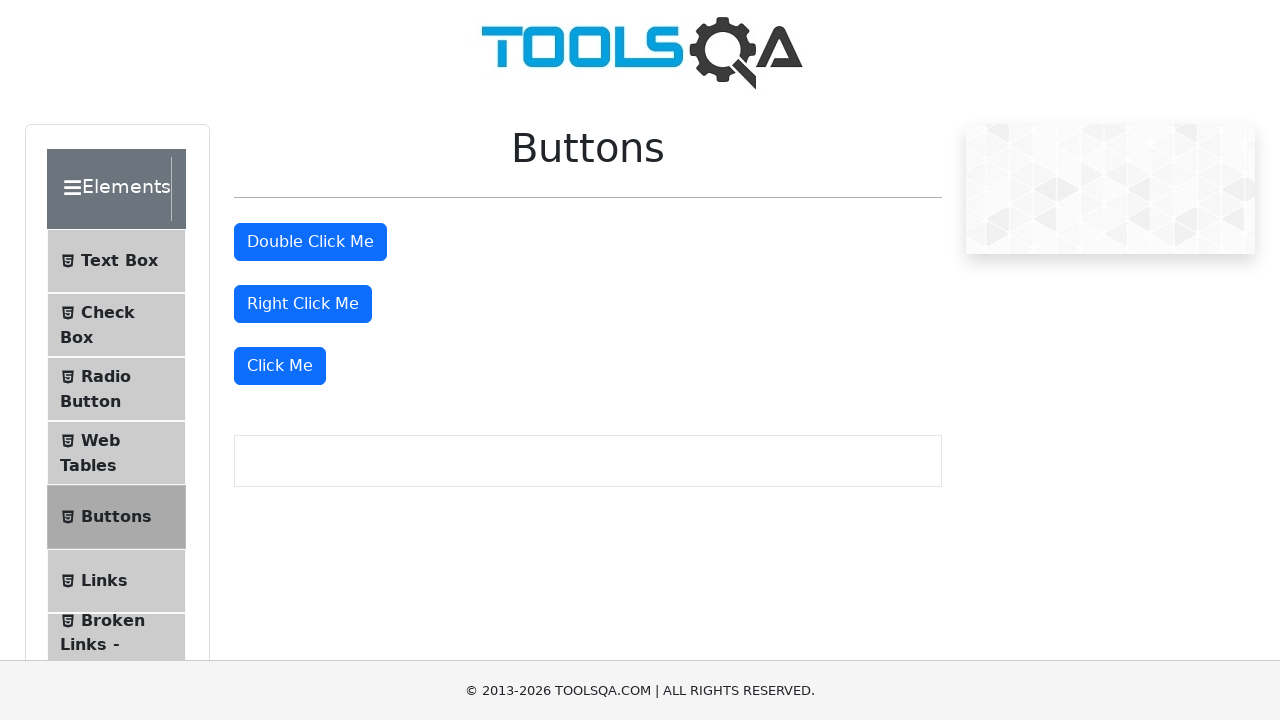

Right-clicked the button to trigger context menu at (303, 304) on #rightClickBtn
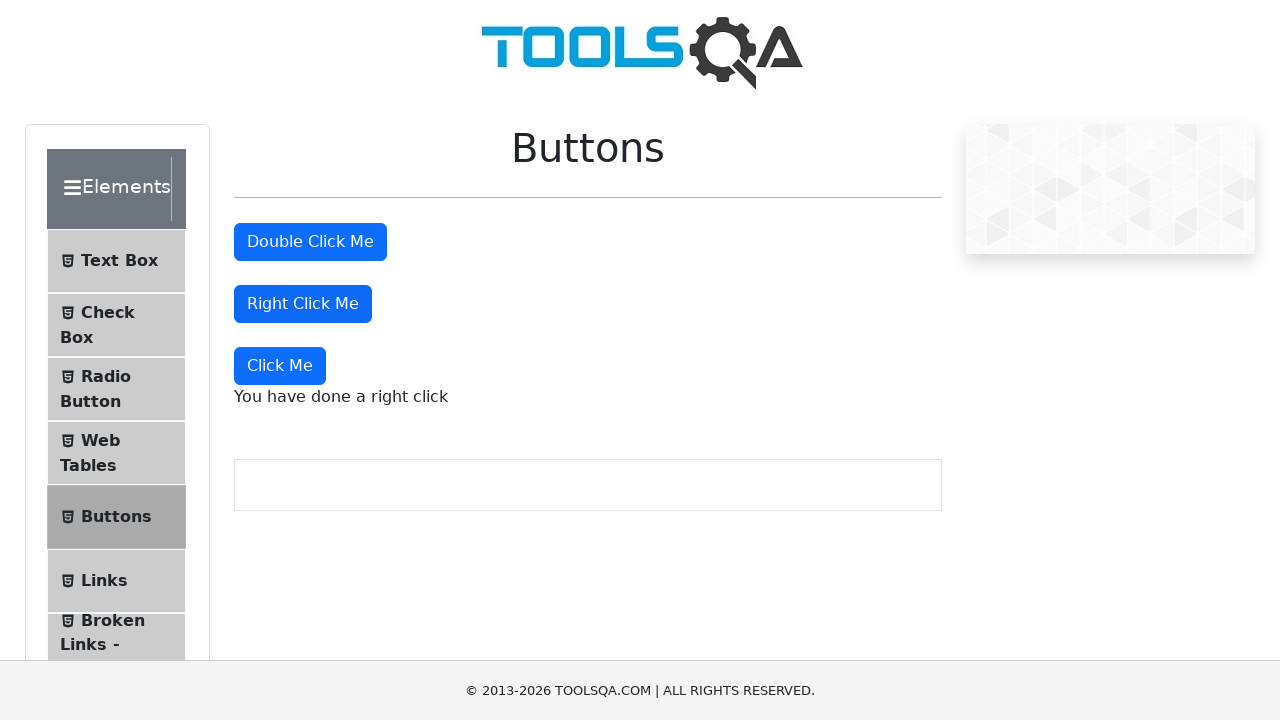

Success message element loaded after right-click
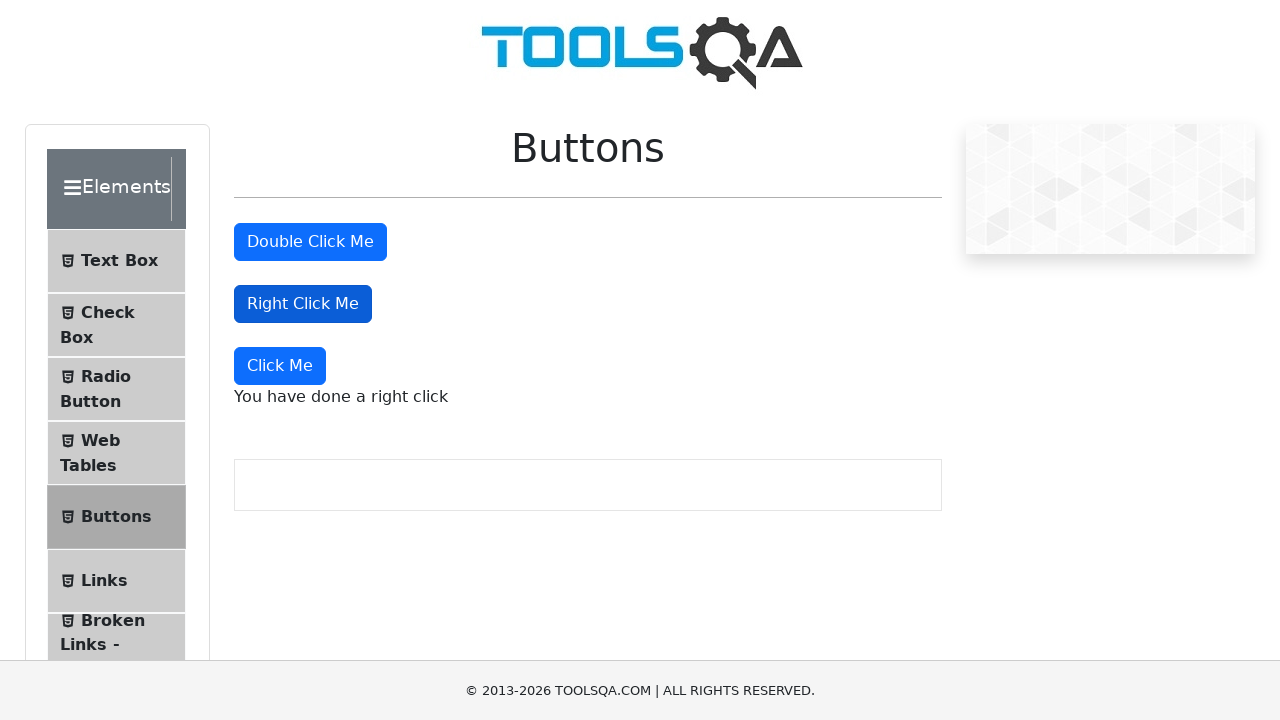

Located the success message element
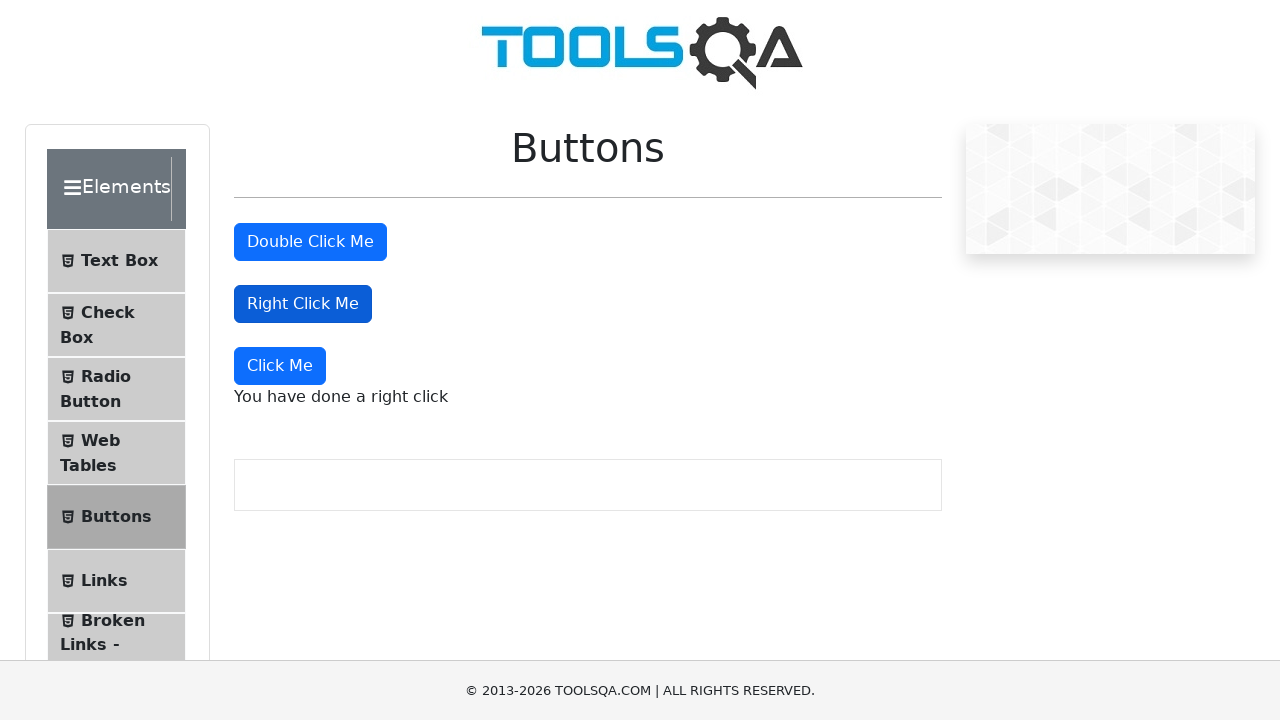

Verified success message is visible
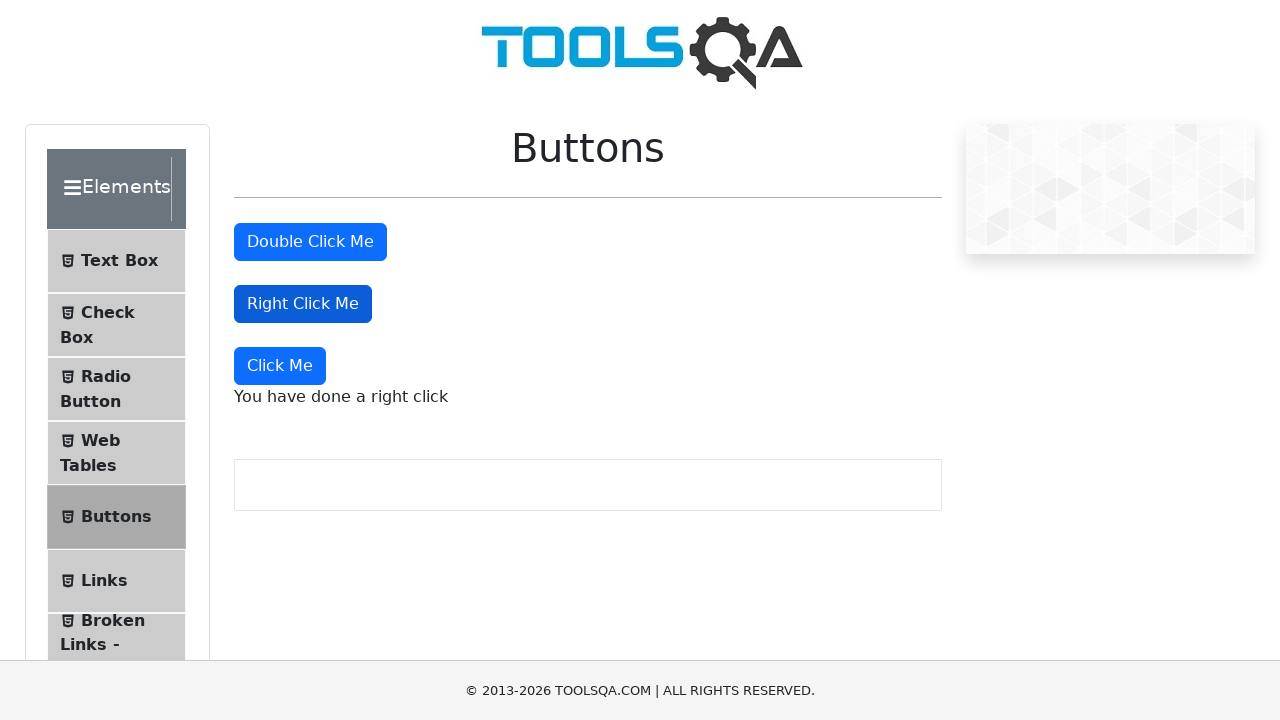

Verified success message contains expected text 'You have done a right click'
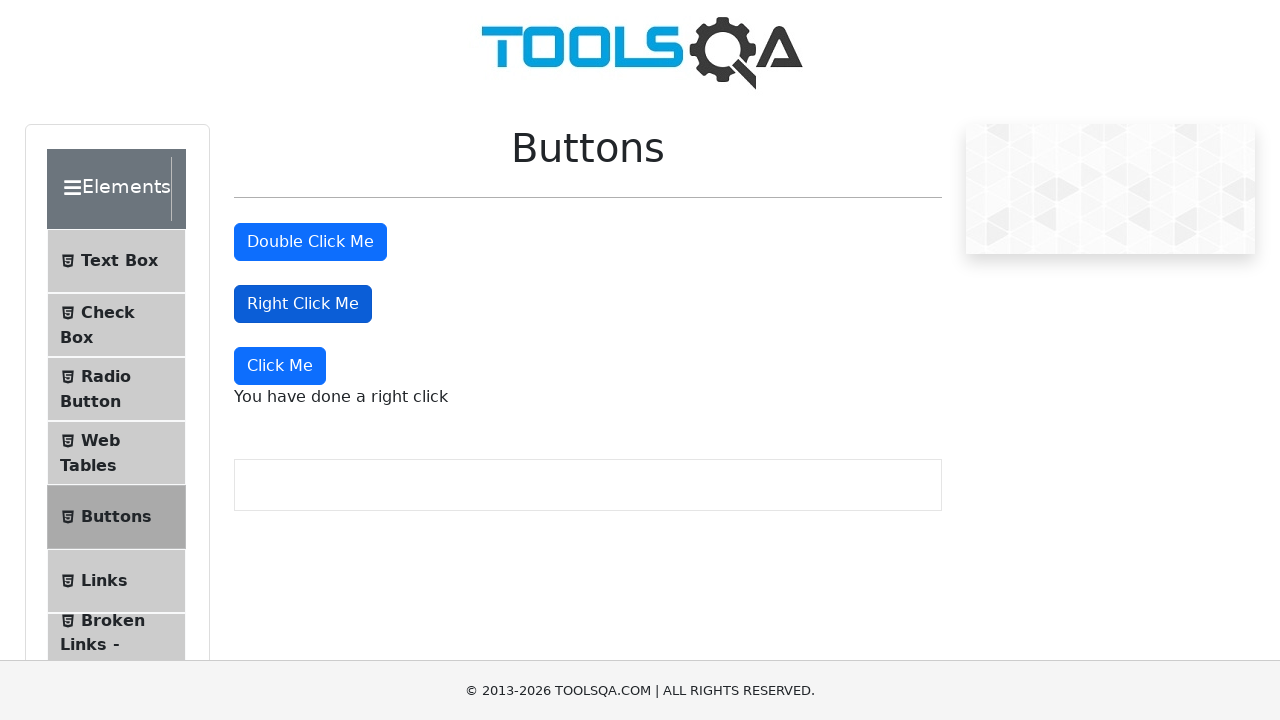

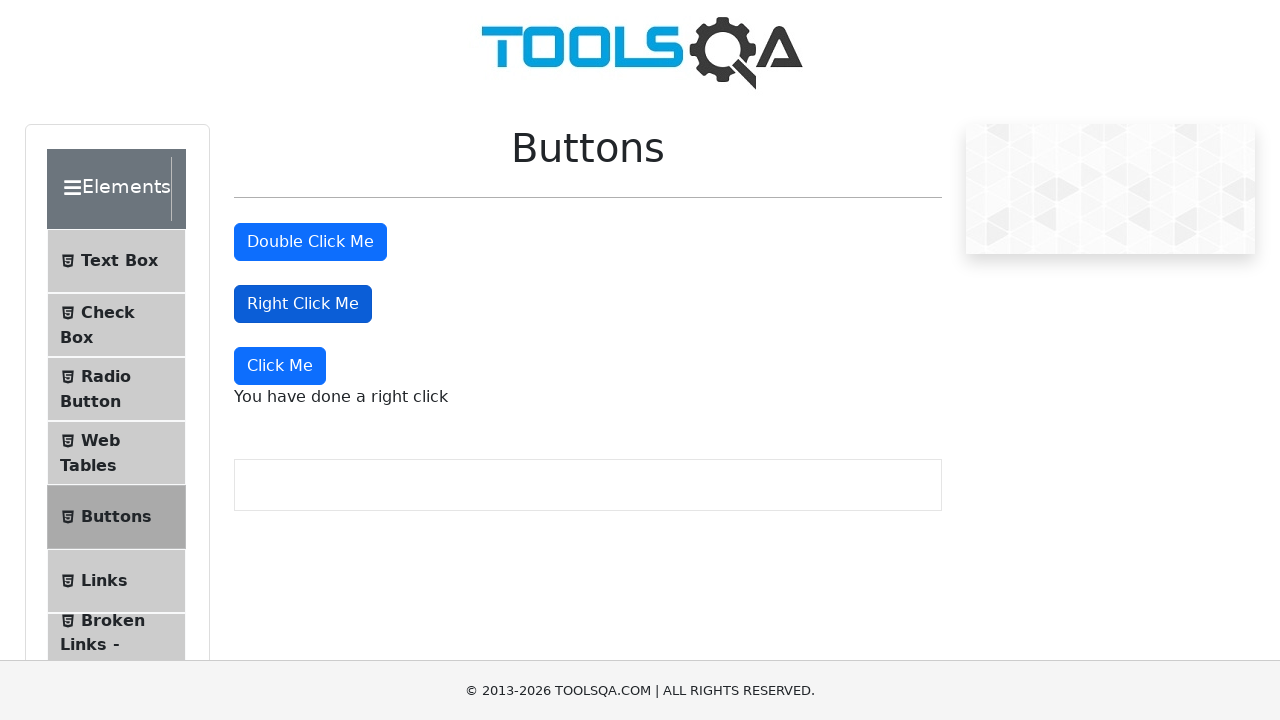